Tests that new todo items are appended to the bottom of the list and the counter shows correct count

Starting URL: https://demo.playwright.dev/todomvc

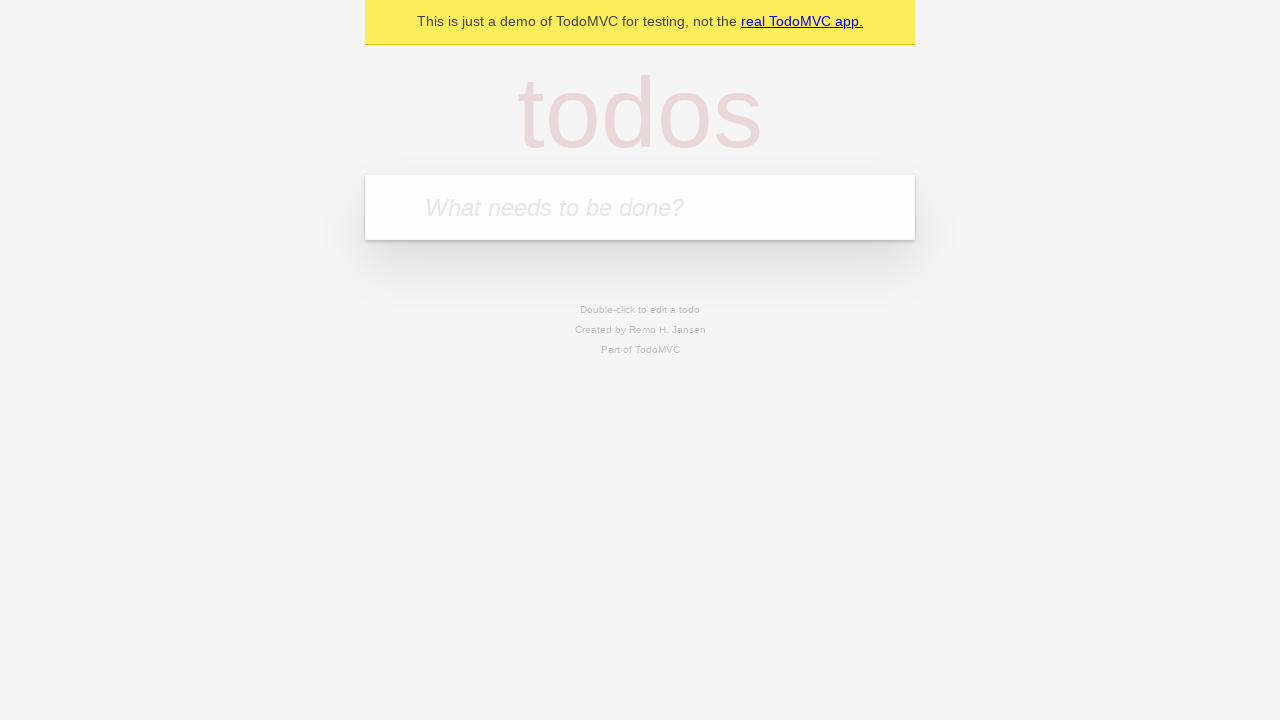

Filled todo input with 'buy some cheese' on internal:attr=[placeholder="What needs to be done?"i]
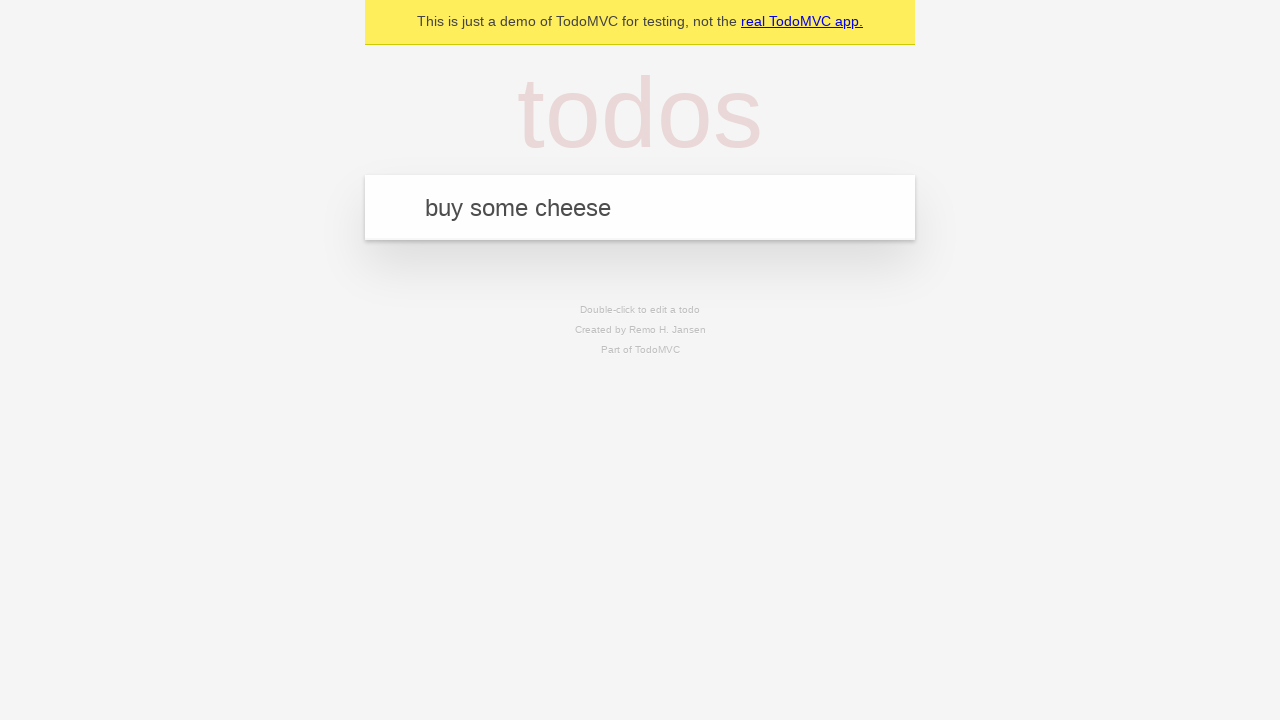

Pressed Enter to add first todo item on internal:attr=[placeholder="What needs to be done?"i]
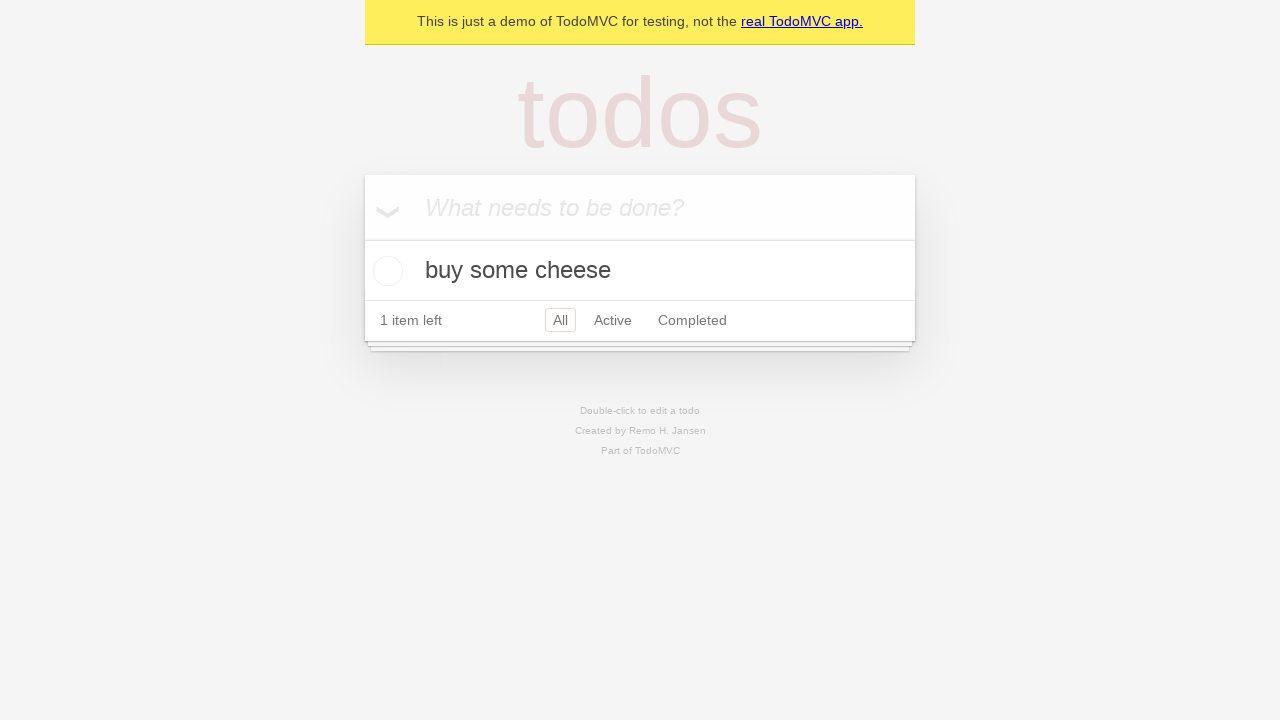

Filled todo input with 'feed the cat' on internal:attr=[placeholder="What needs to be done?"i]
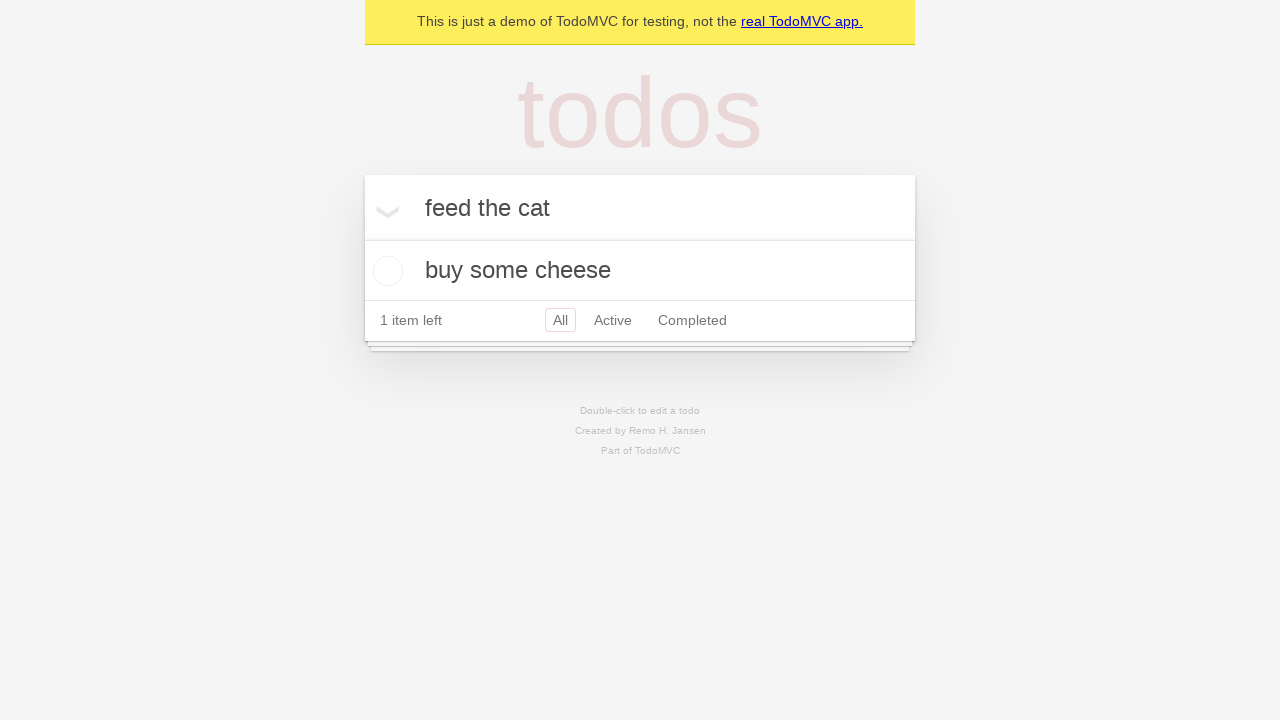

Pressed Enter to add second todo item on internal:attr=[placeholder="What needs to be done?"i]
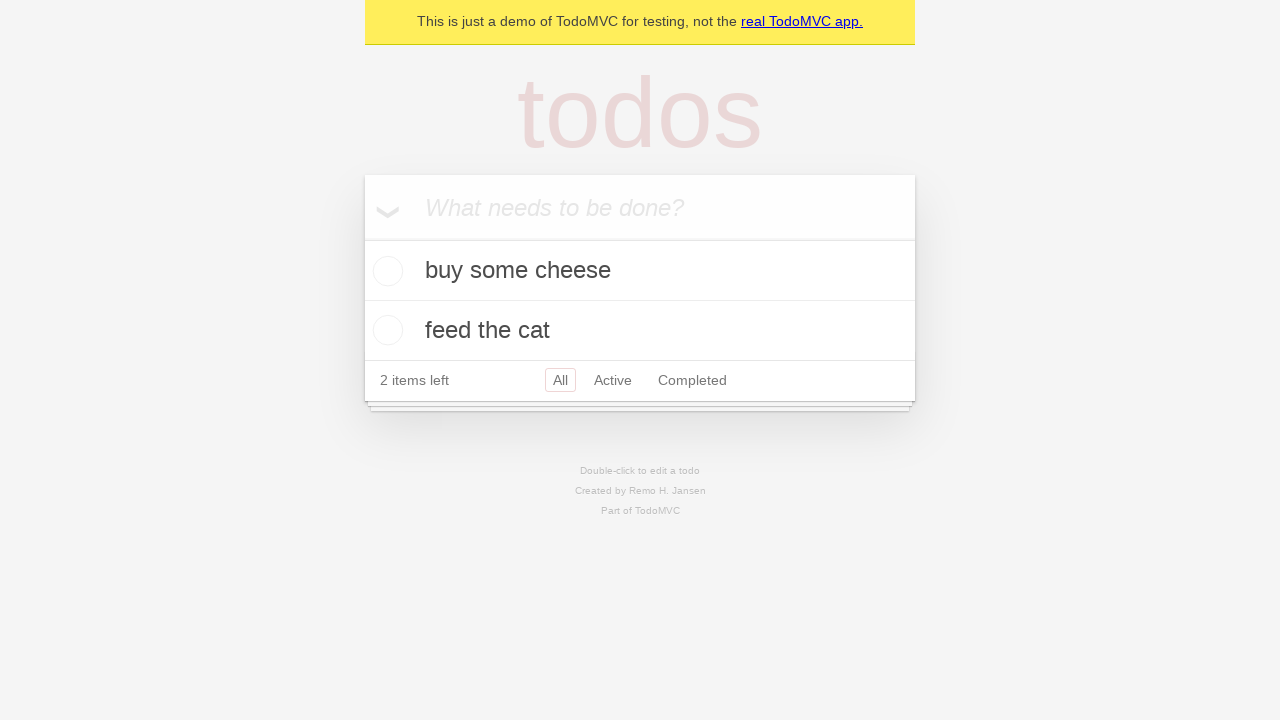

Filled todo input with 'book a doctors appointment' on internal:attr=[placeholder="What needs to be done?"i]
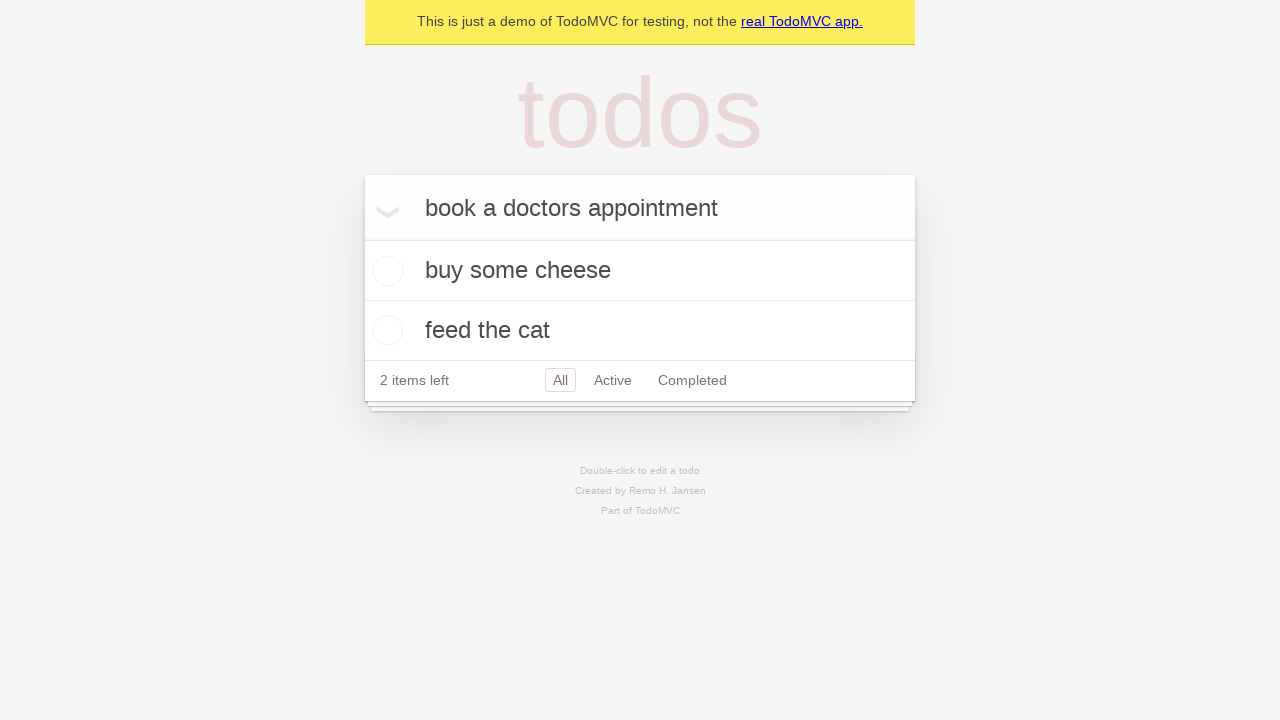

Pressed Enter to add third todo item on internal:attr=[placeholder="What needs to be done?"i]
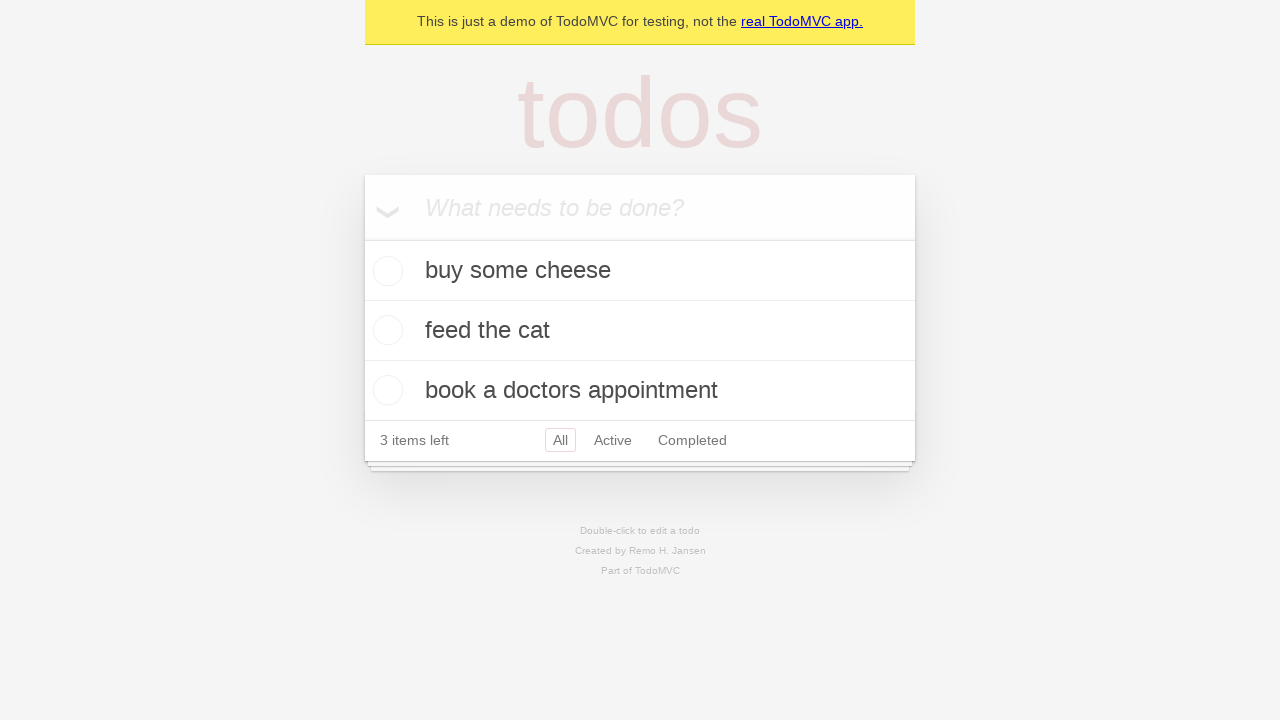

Todo counter element loaded, all items appended to list
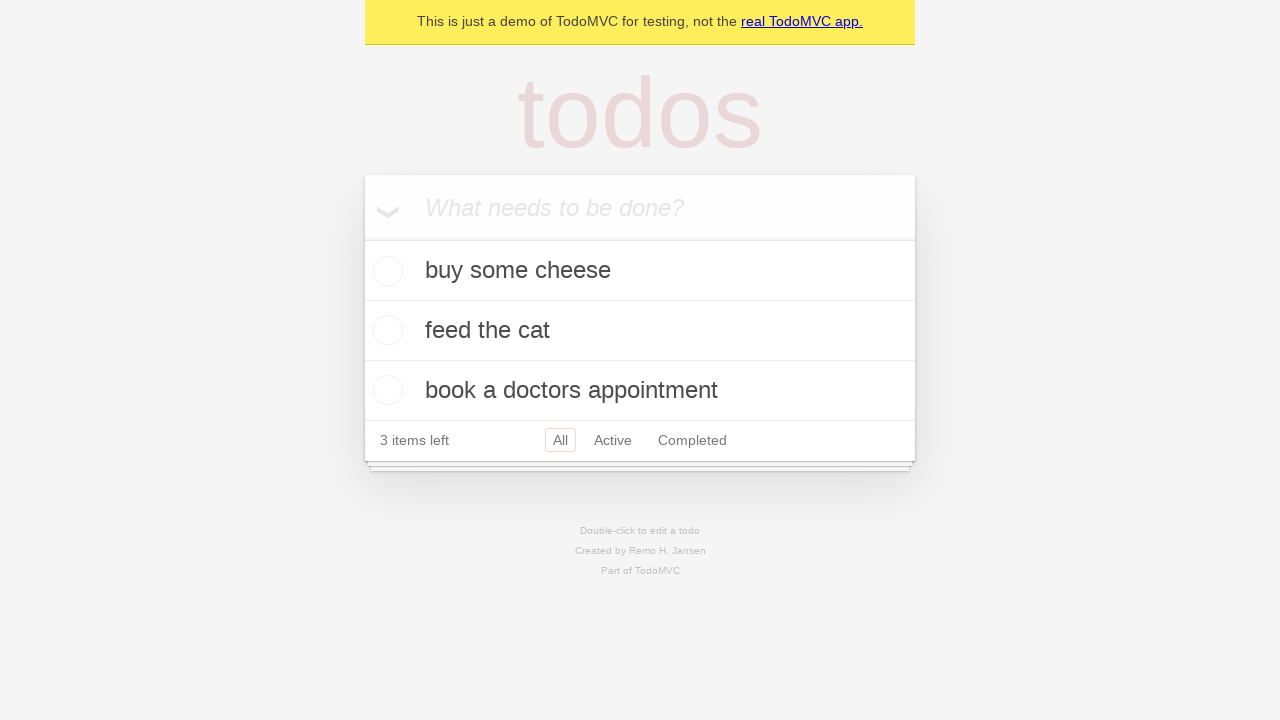

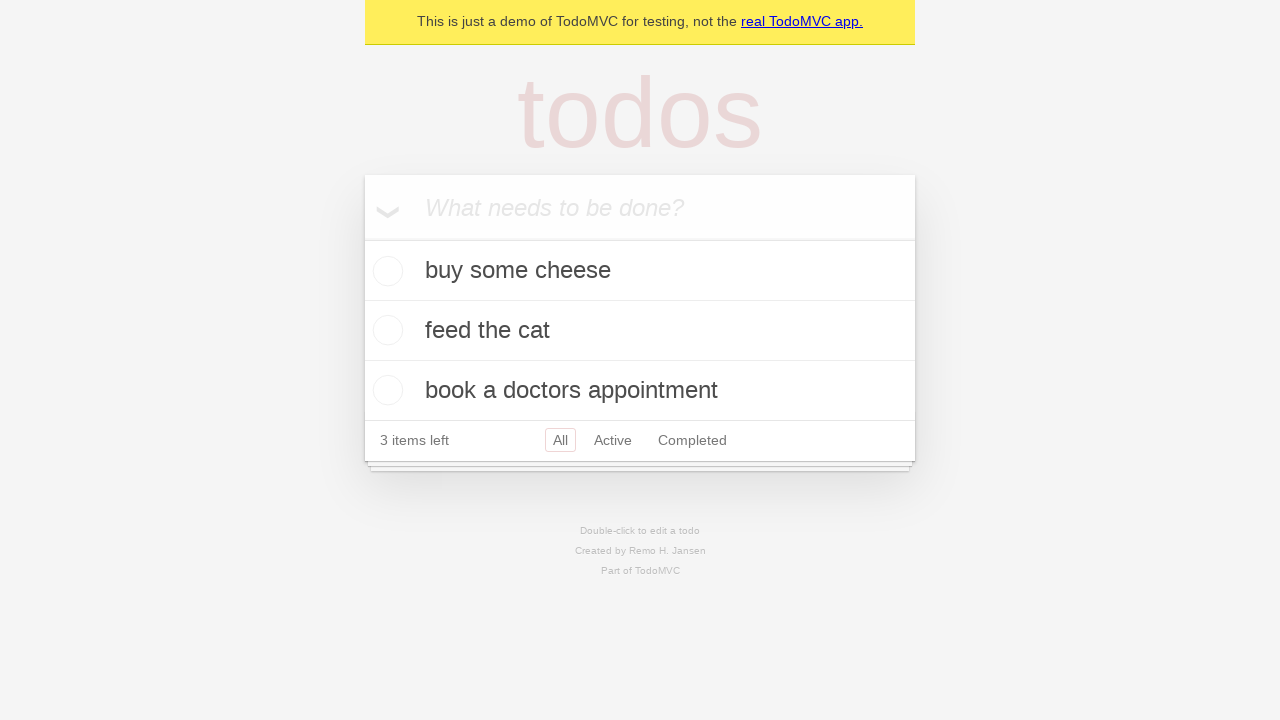